Tests calculator invalid input handling by entering 'invalid' and 10, selecting sum operation, and verifying the result shows invalid input message

Starting URL: https://calculatorhtml.onrender.com/

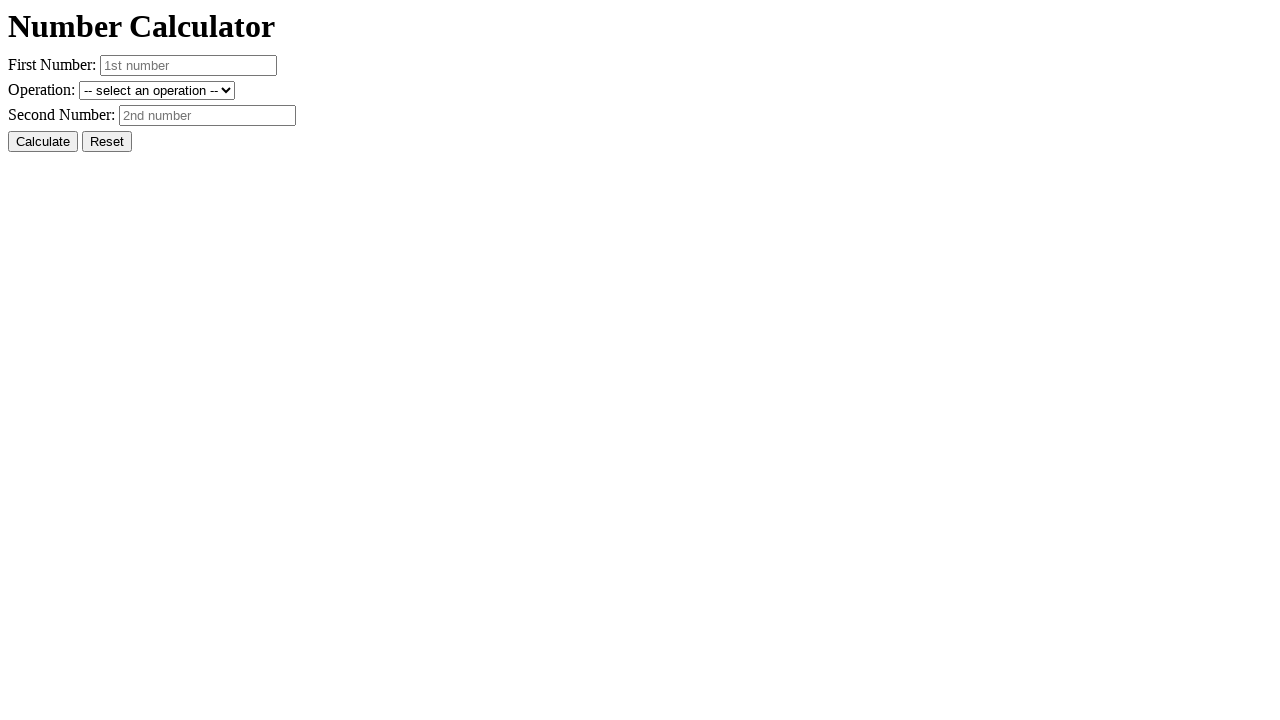

Clicked Reset button to clear previous state at (107, 142) on #resetButton
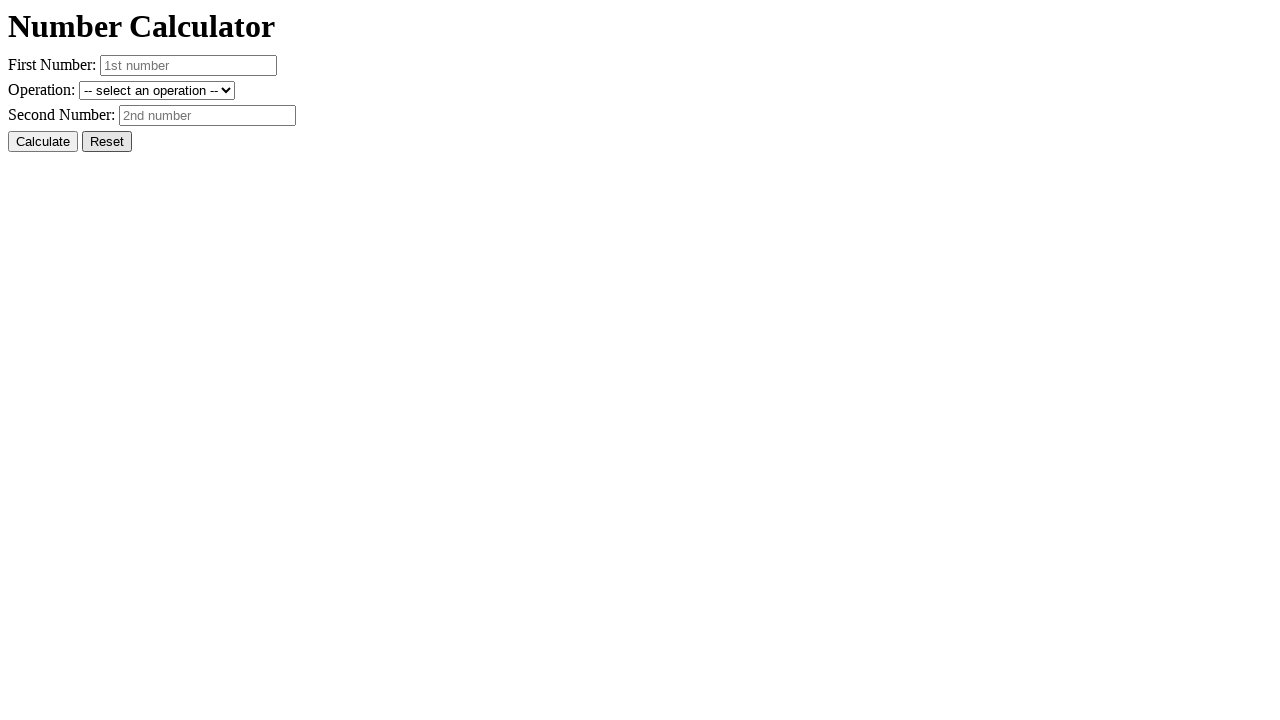

Entered 'invalid' in first number field on #number1
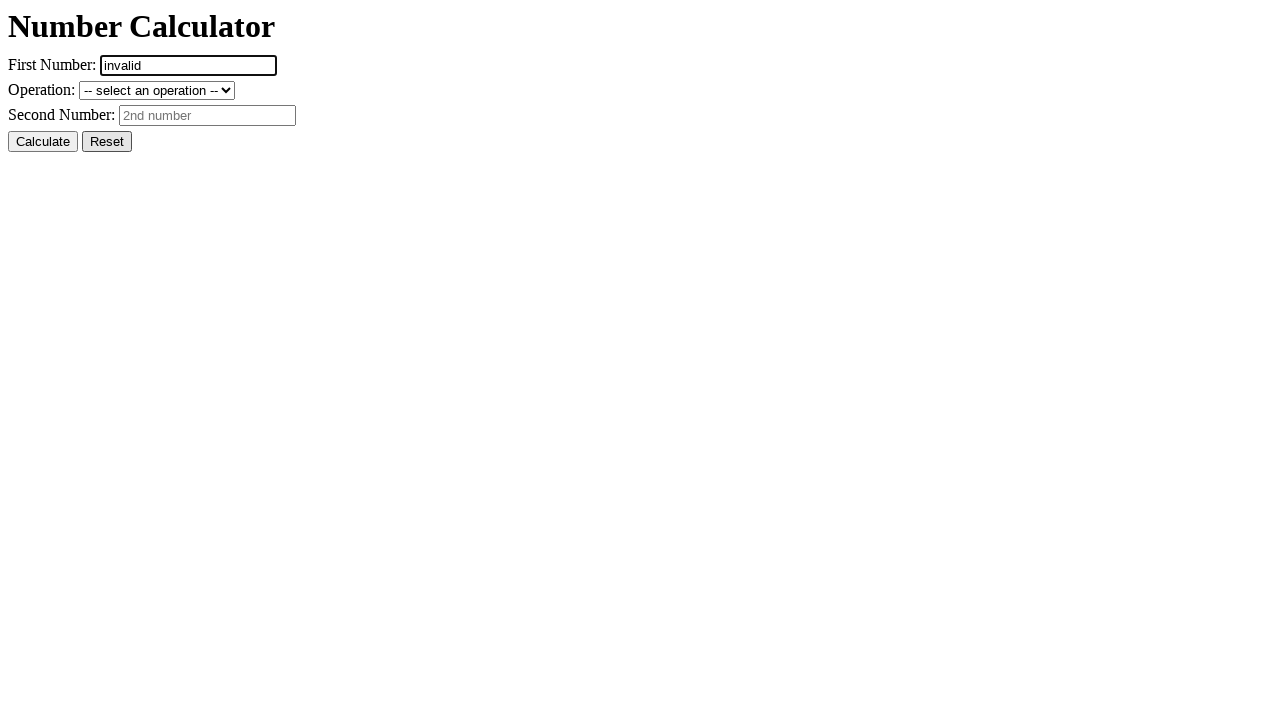

Entered '10' in second number field on #number2
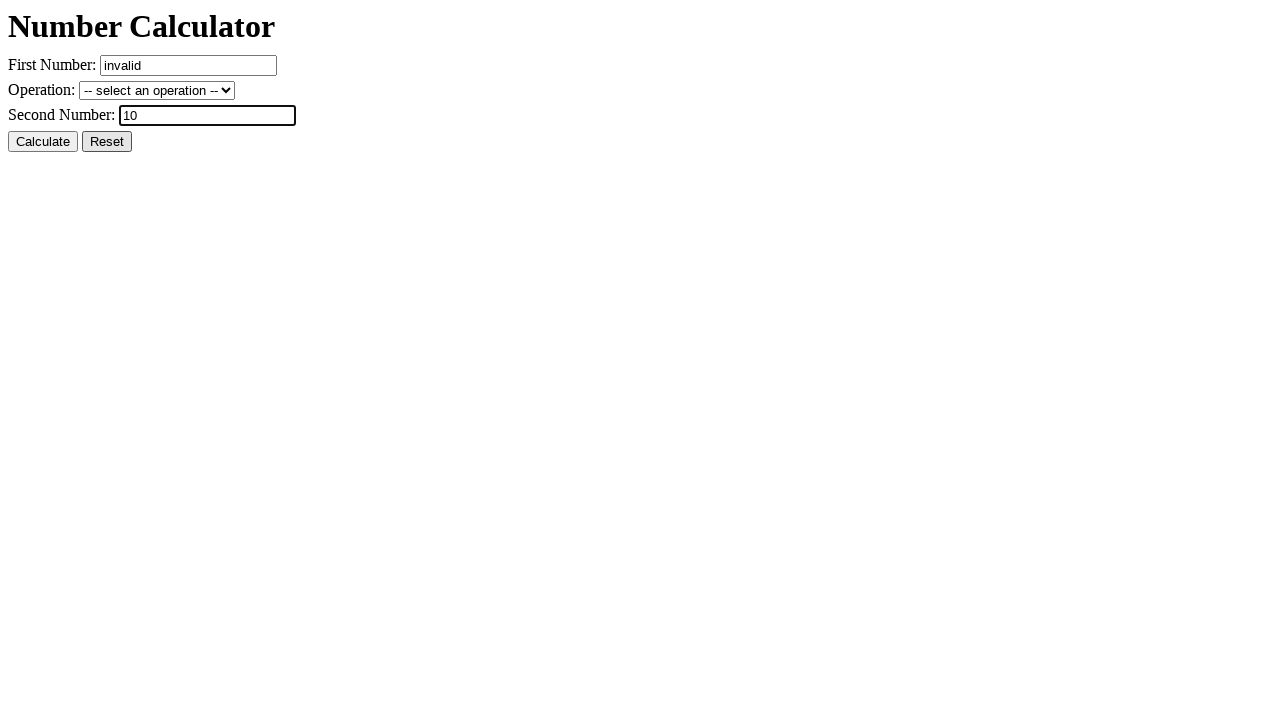

Selected sum operation from dropdown on #operation
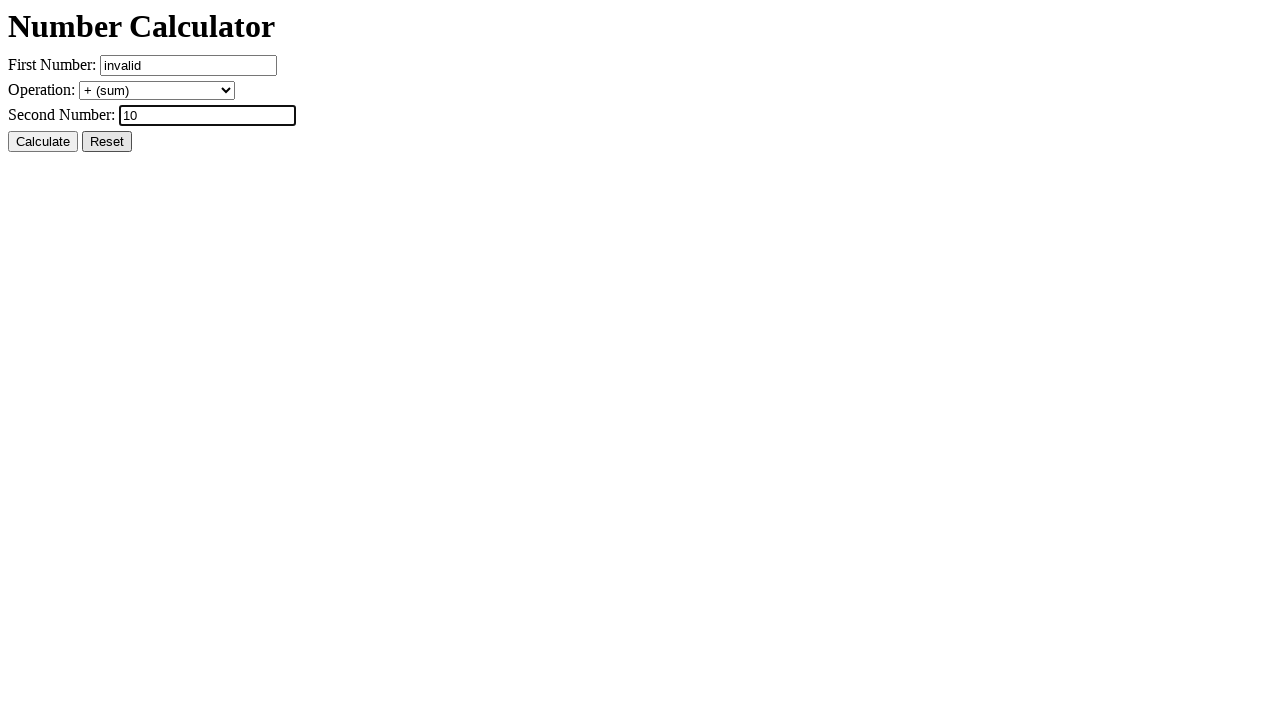

Clicked Calculate button at (43, 142) on #calcButton
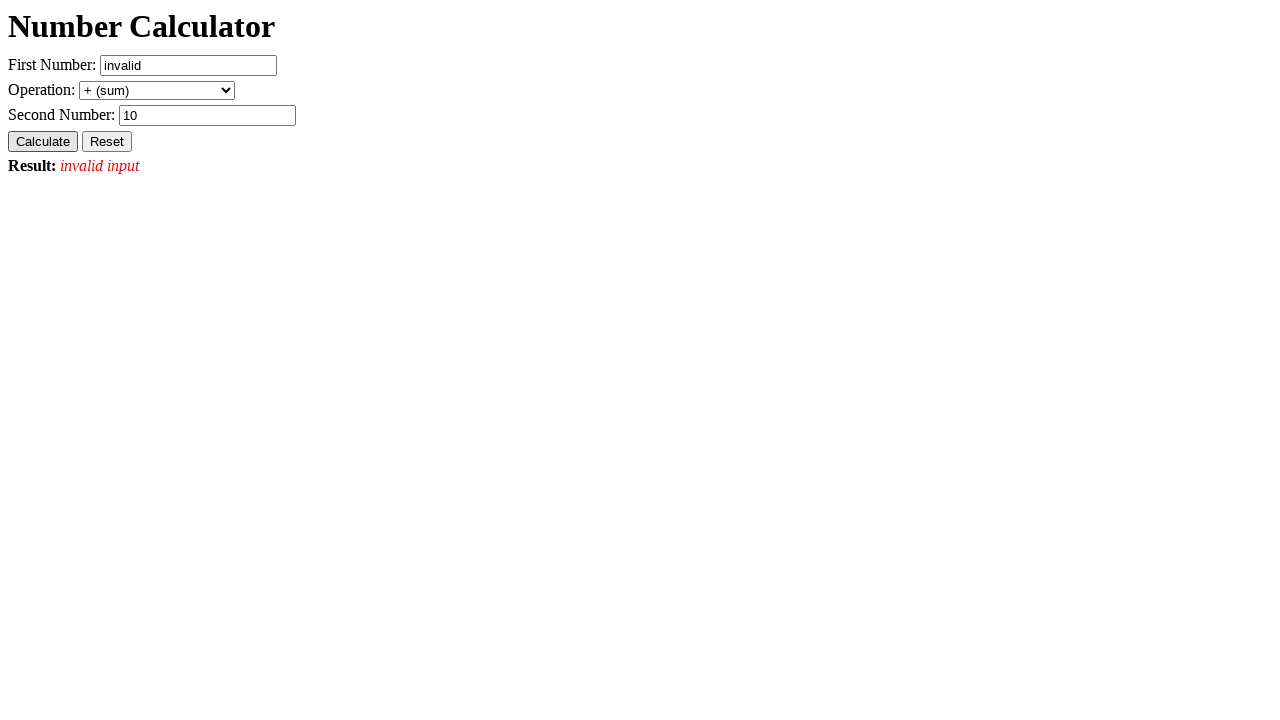

Result element loaded and verified invalid input handling
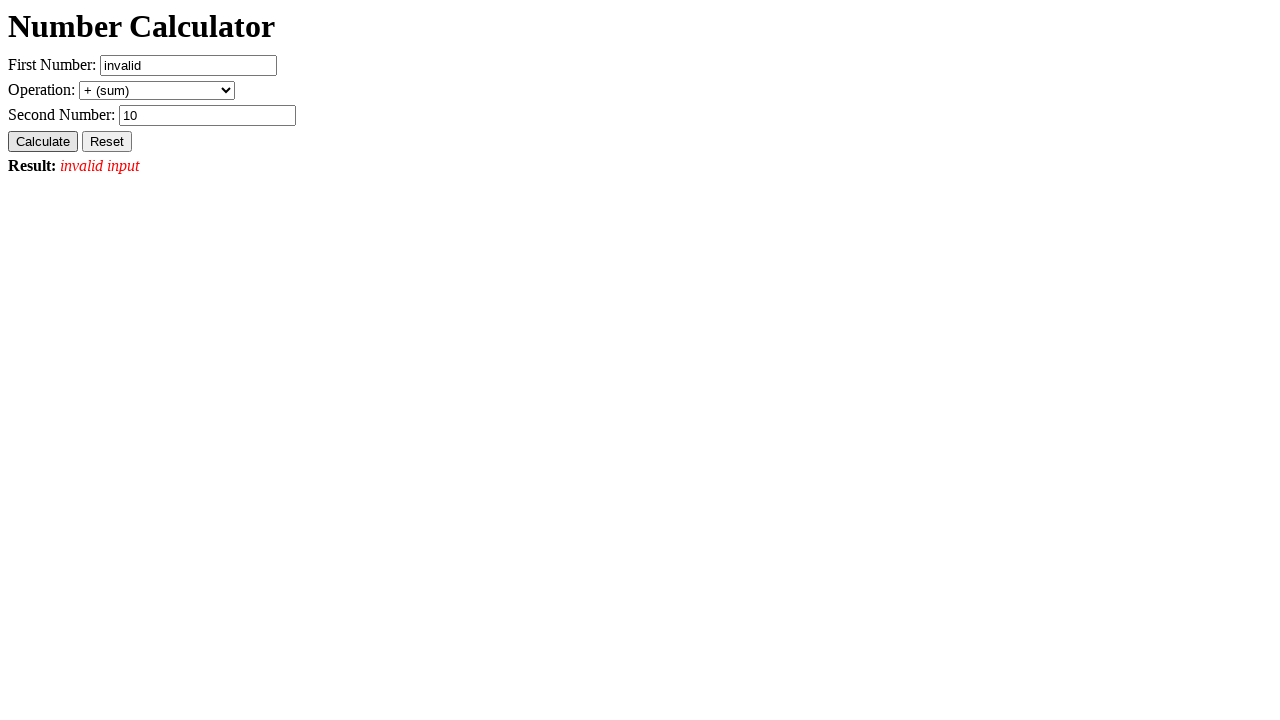

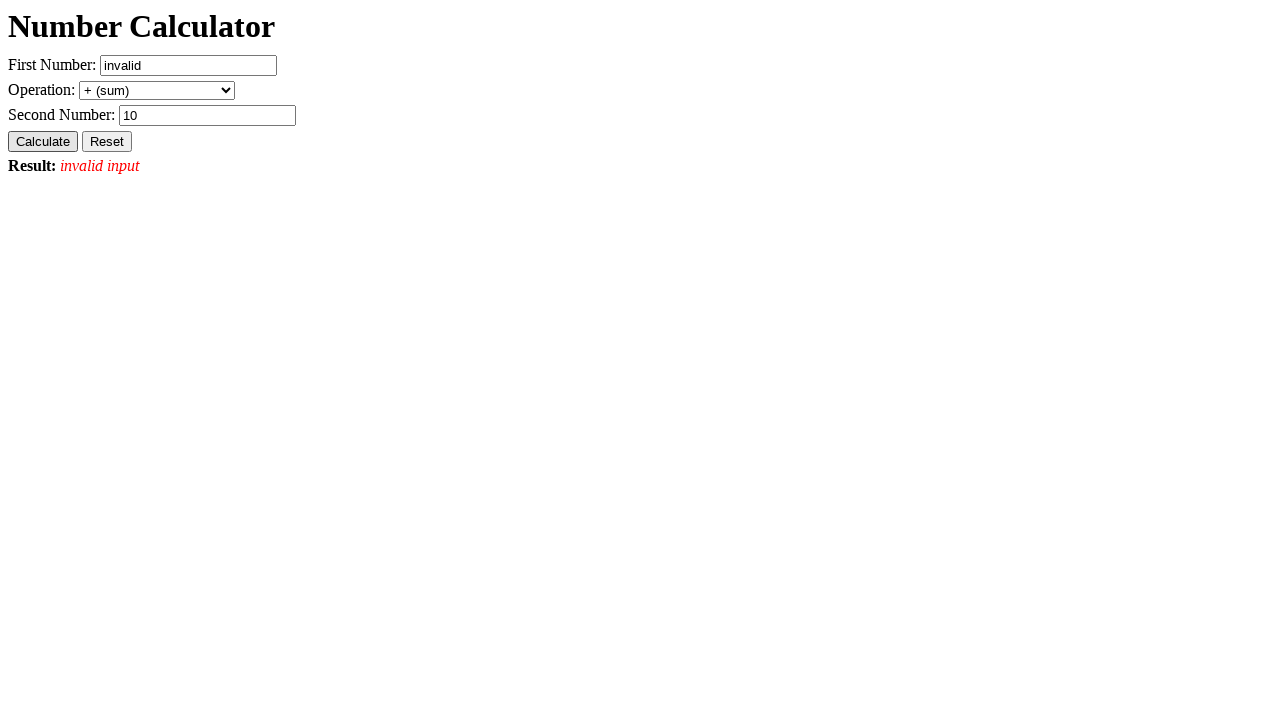